Tests invalid registration by submitting a form with an invalid CPF number and verifies that an error alert is displayed

Starting URL: https://buger-eats.vercel.app/

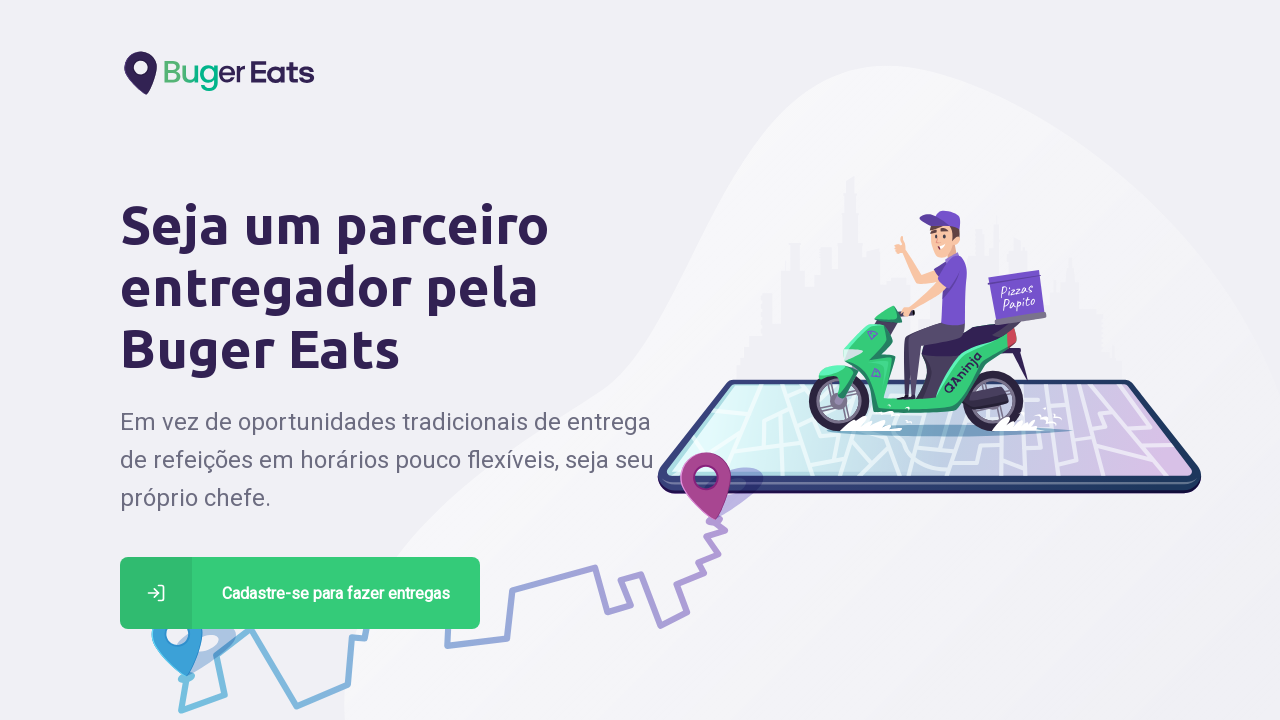

Clicked register button at (300, 593) on xpath=//*[@id='page-home']/div/main/a
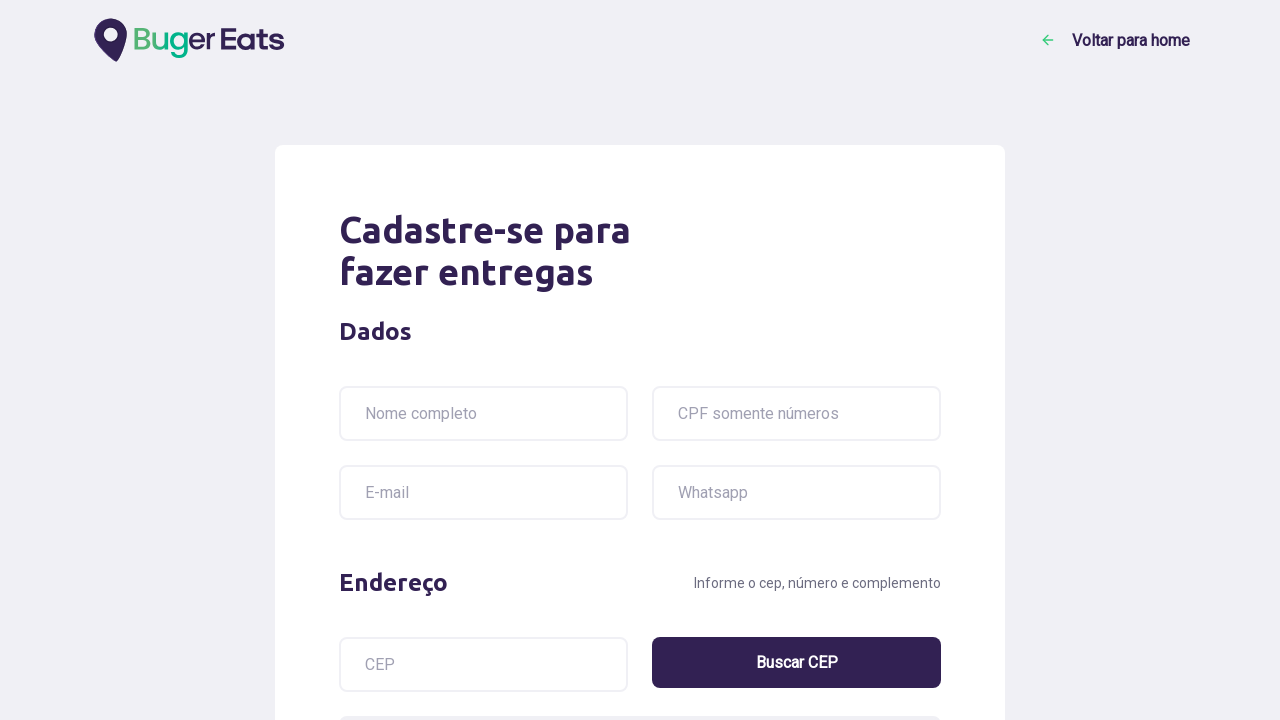

Filled name field with 'João Da Silva' on input[name='name']
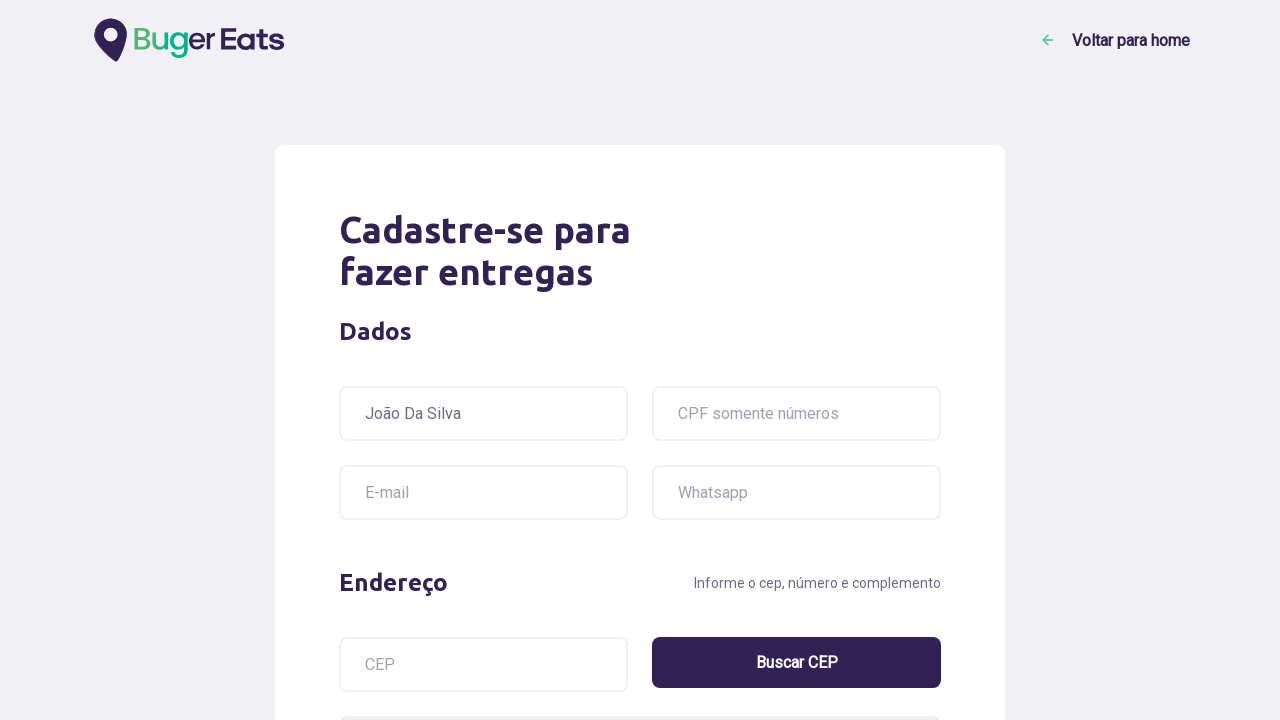

Filled CPF field with invalid CPF '000000000000000' on input[name='cpf']
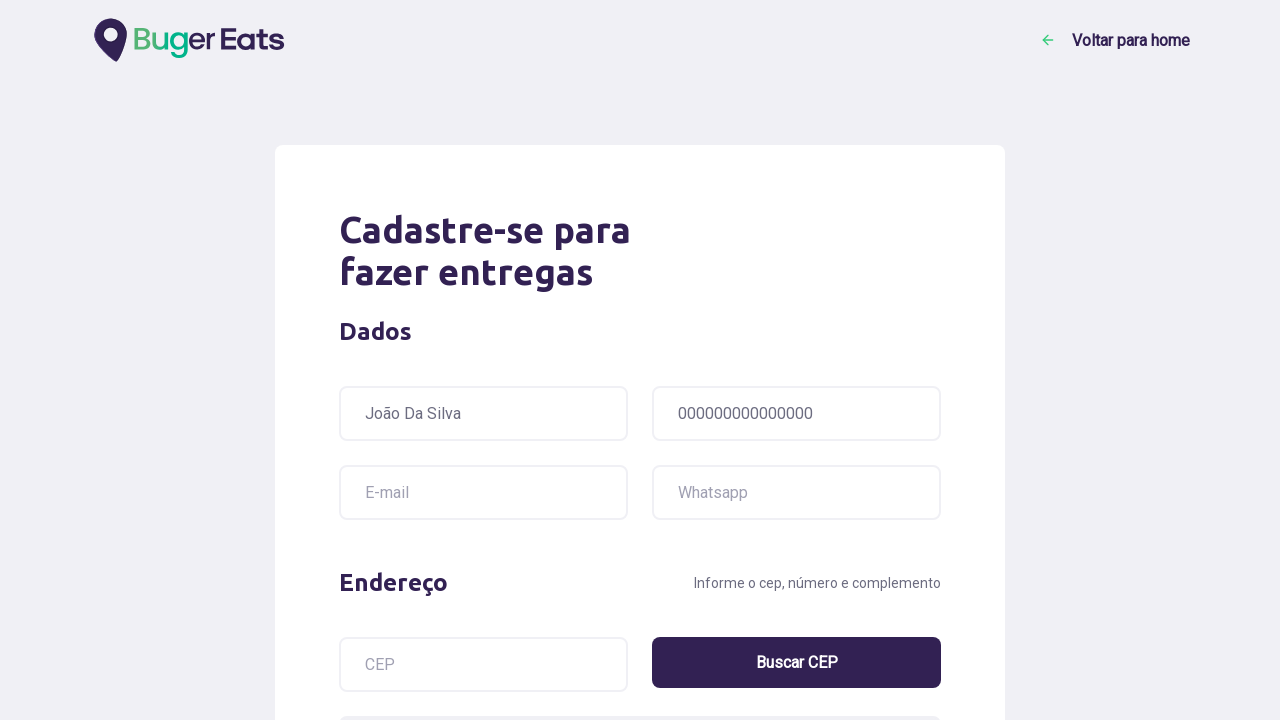

Filled email field with 'testuser87@test.com' on input[name='email']
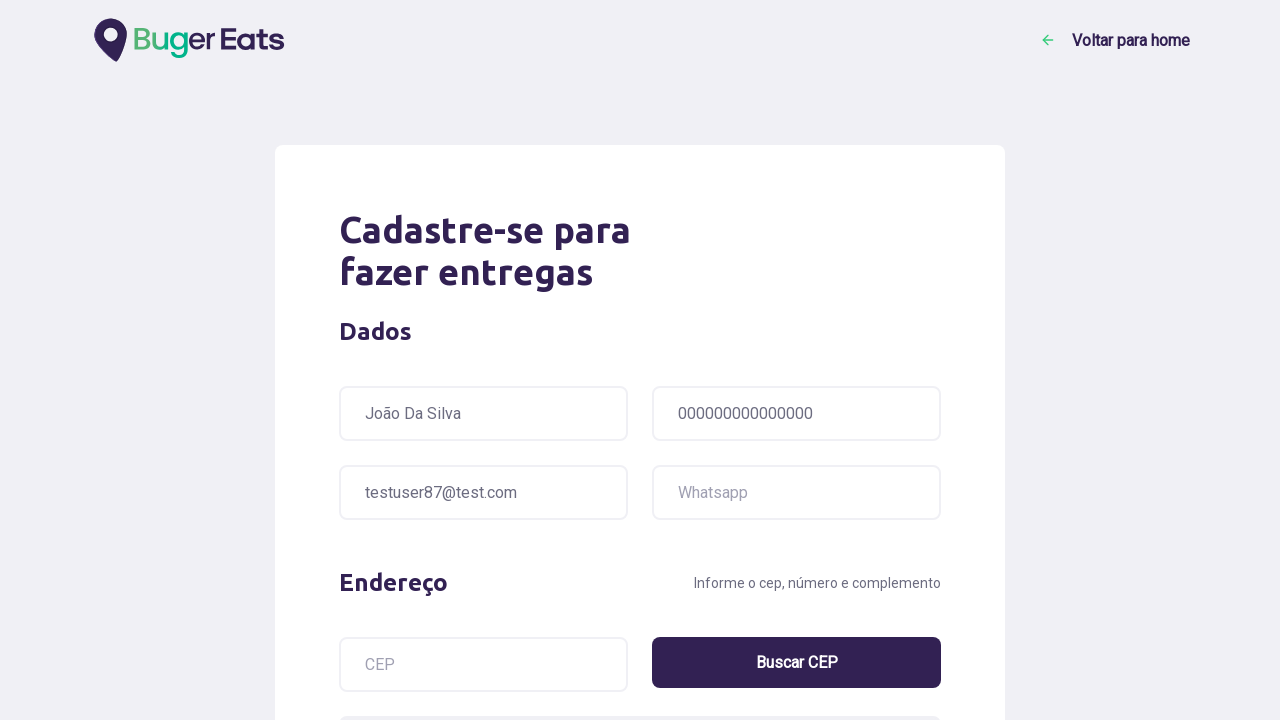

Filled WhatsApp field with '3333333333' on input[name='whatsapp']
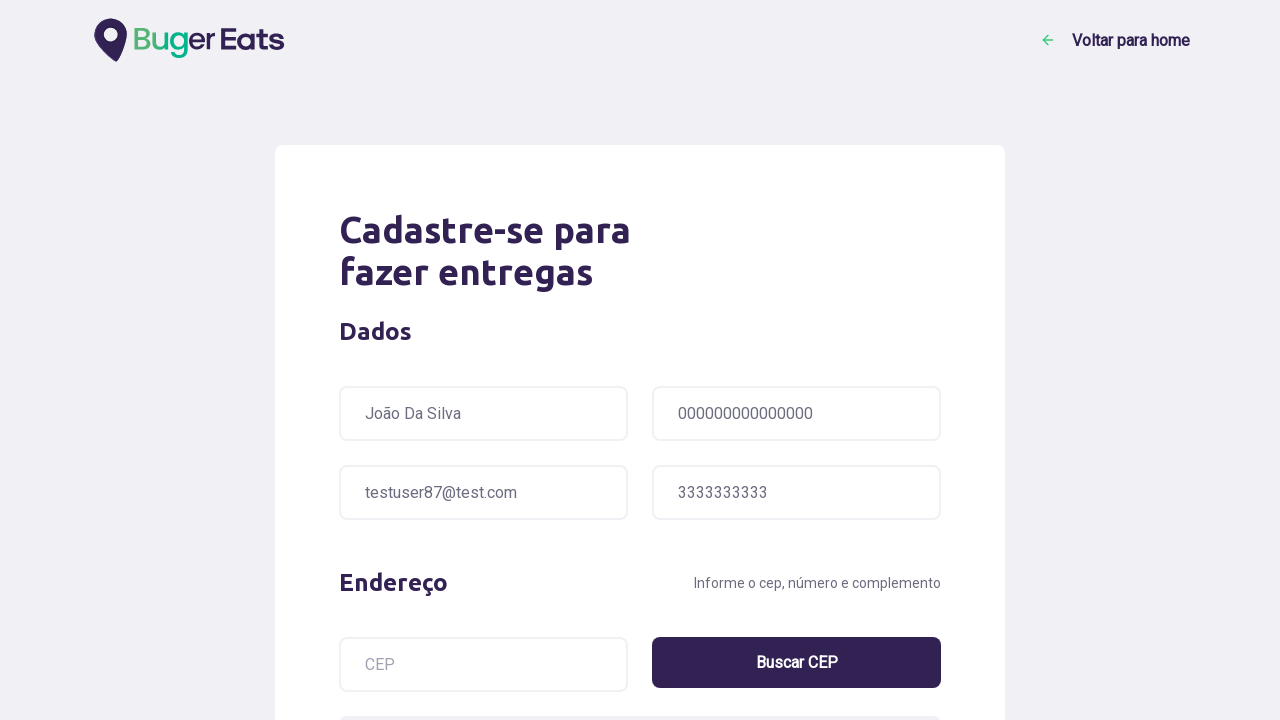

Filled postal code field with '59139-160' on input[name='postalcode']
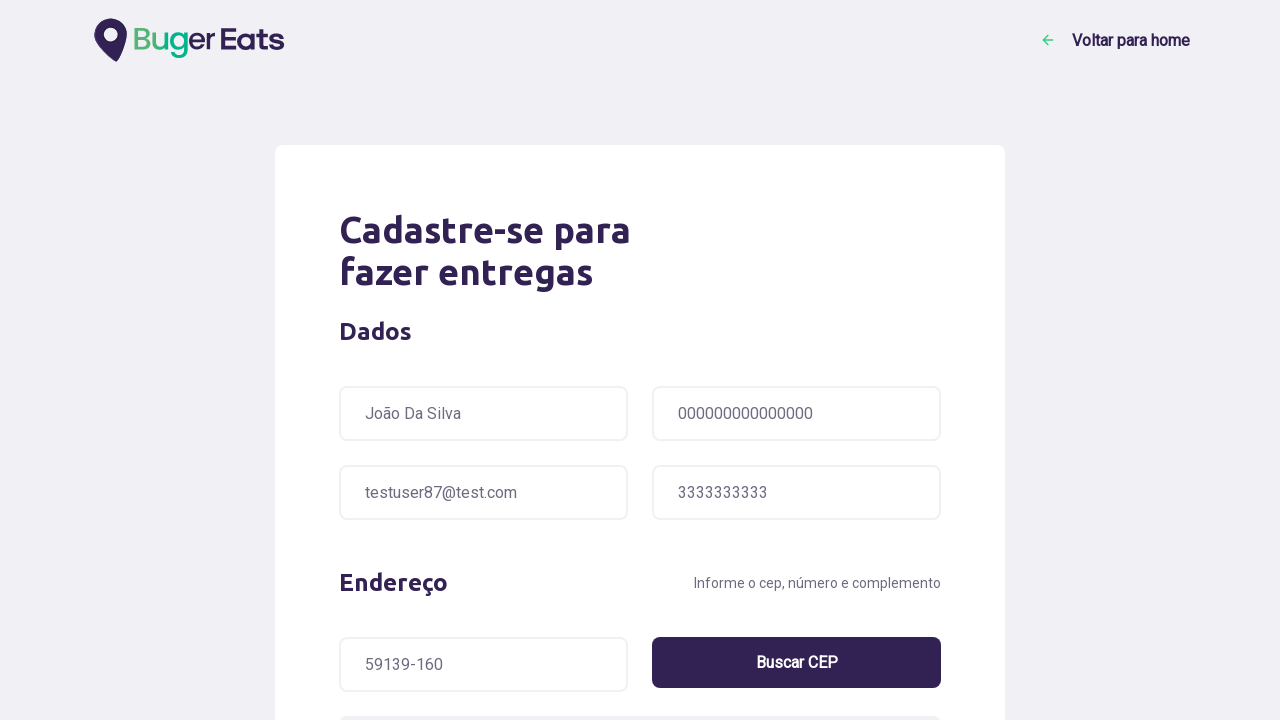

Clicked button to search for address at (796, 662) on [type='button']
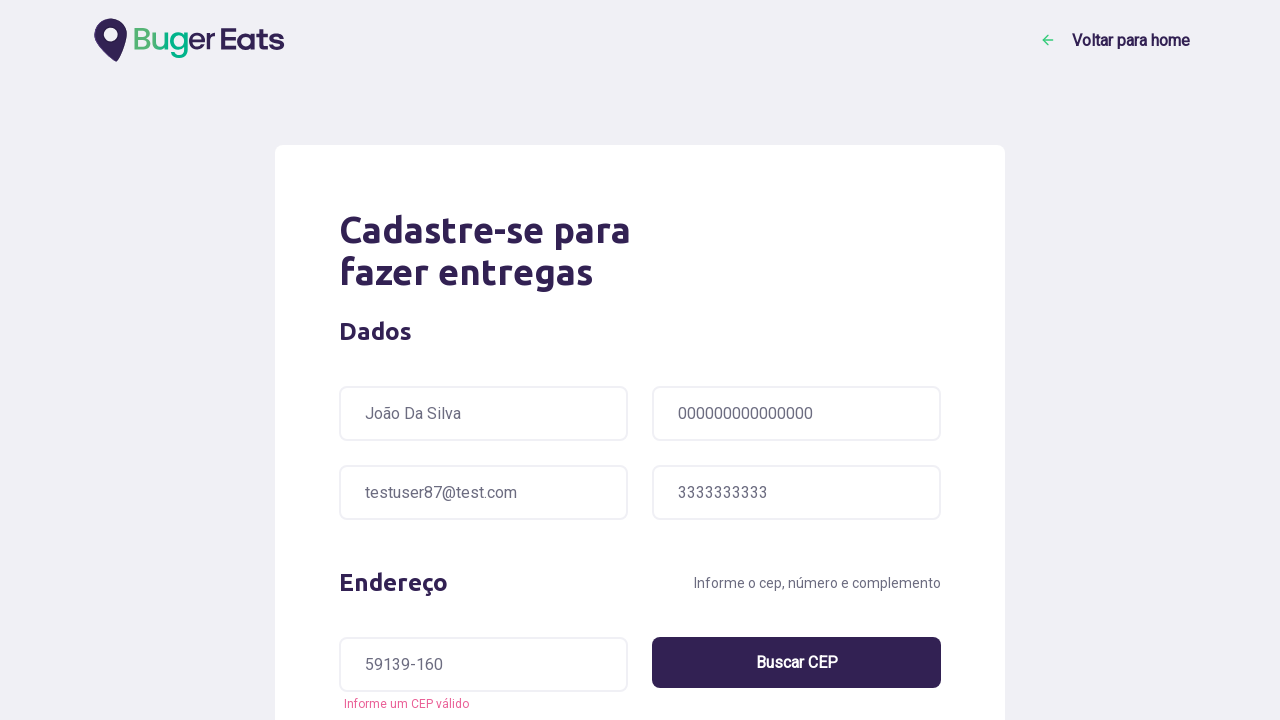

Waited 1 second for address fields to populate
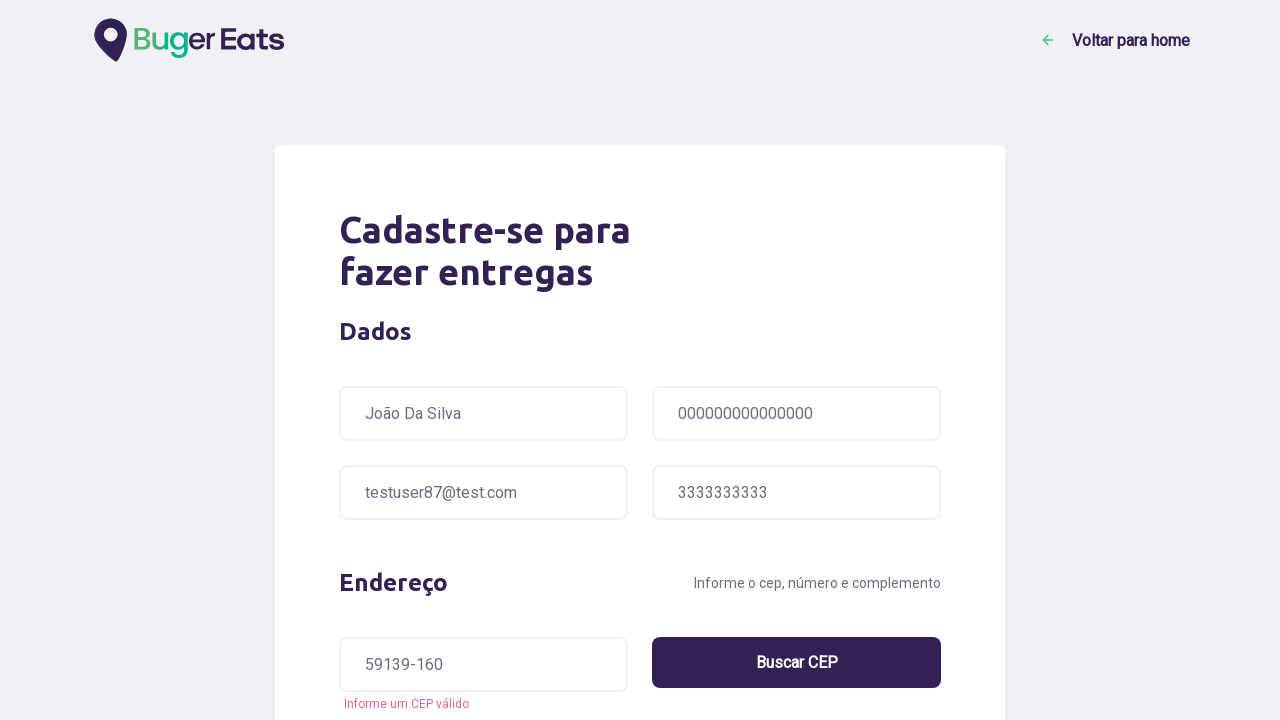

Filled address number field with '13' on input[name='address-number']
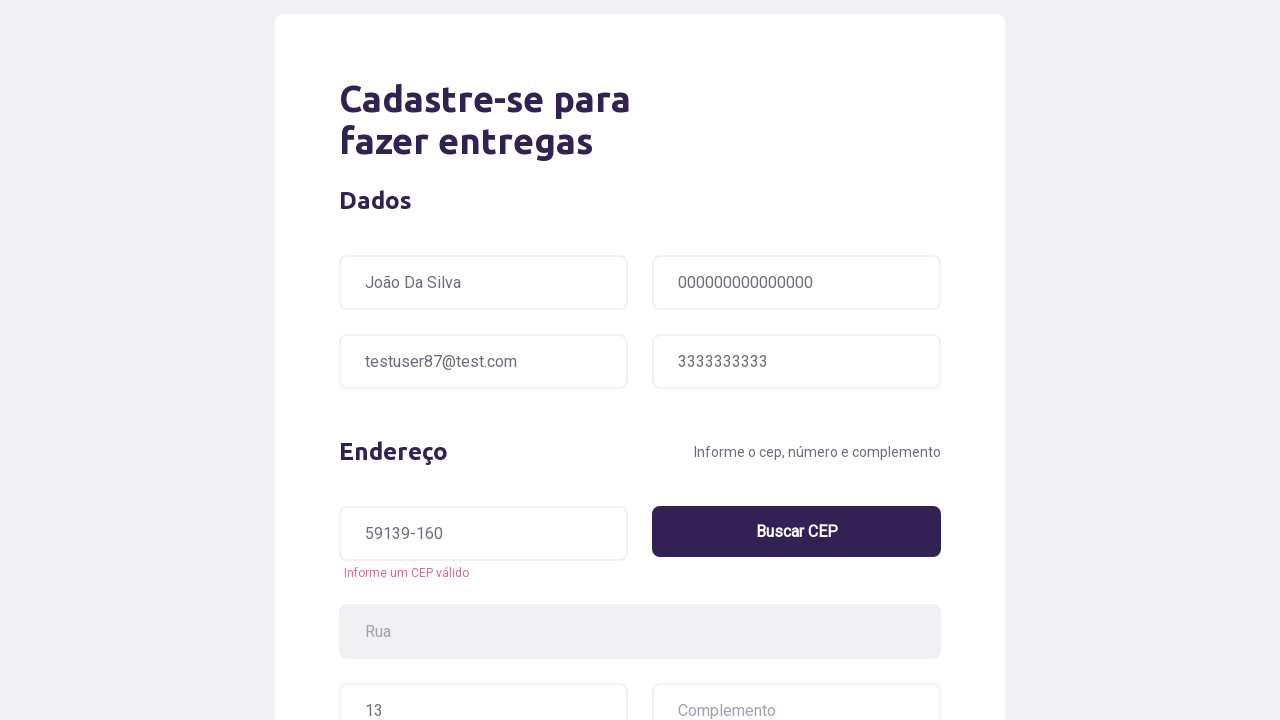

Selected bike as delivery method at (640, 360) on xpath=//*[@id='page-deliver']/form/fieldset[3]/ul/li[2]
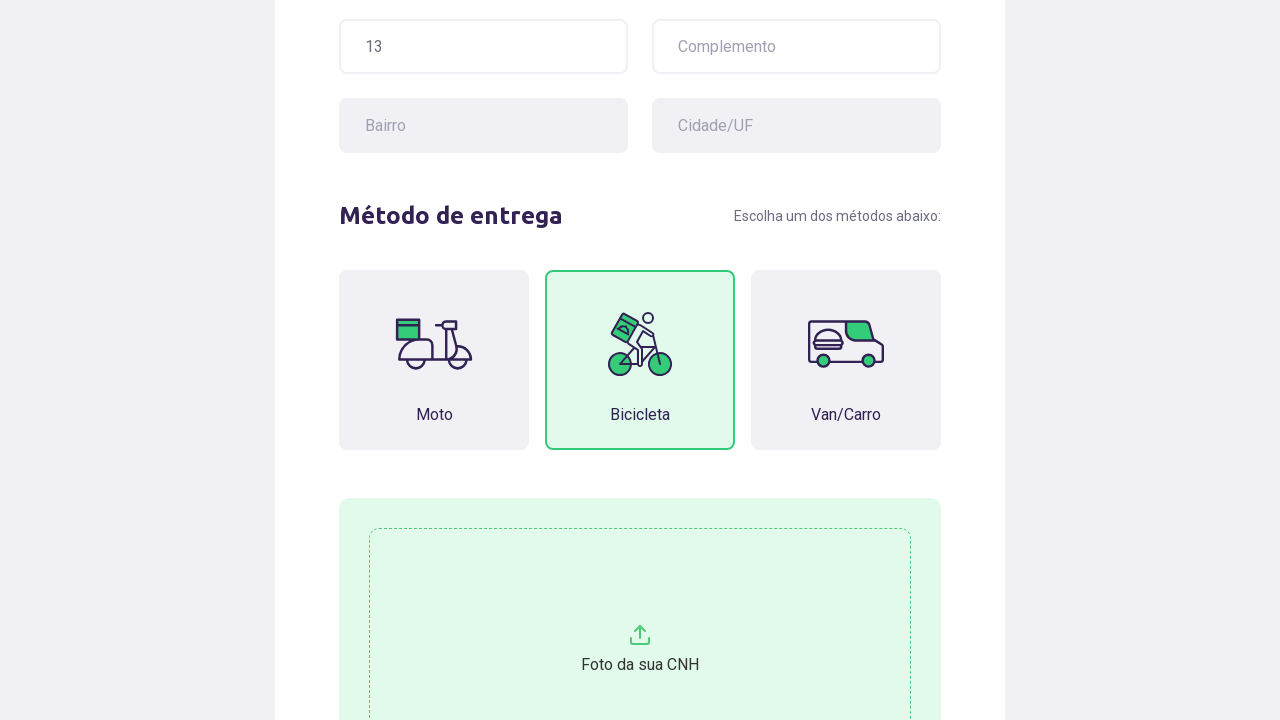

Clicked submit button to register at (811, 548) on .button-success
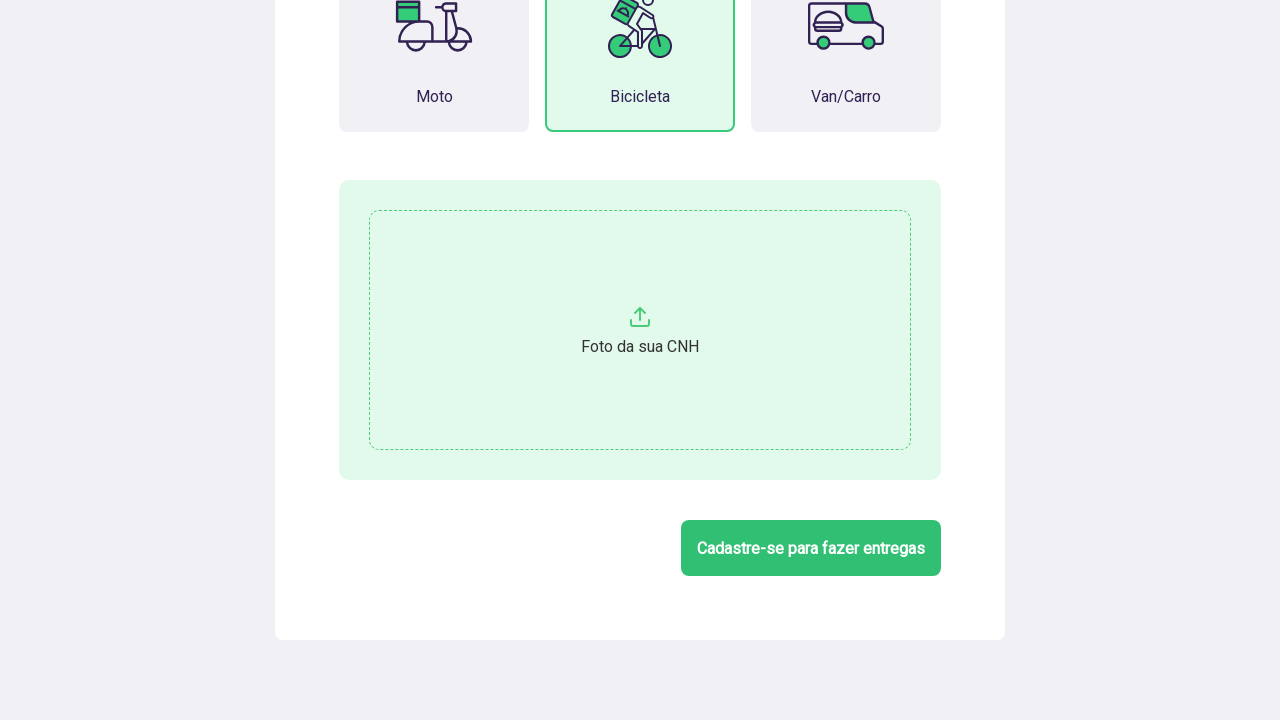

Error alert displayed confirming invalid CPF rejection
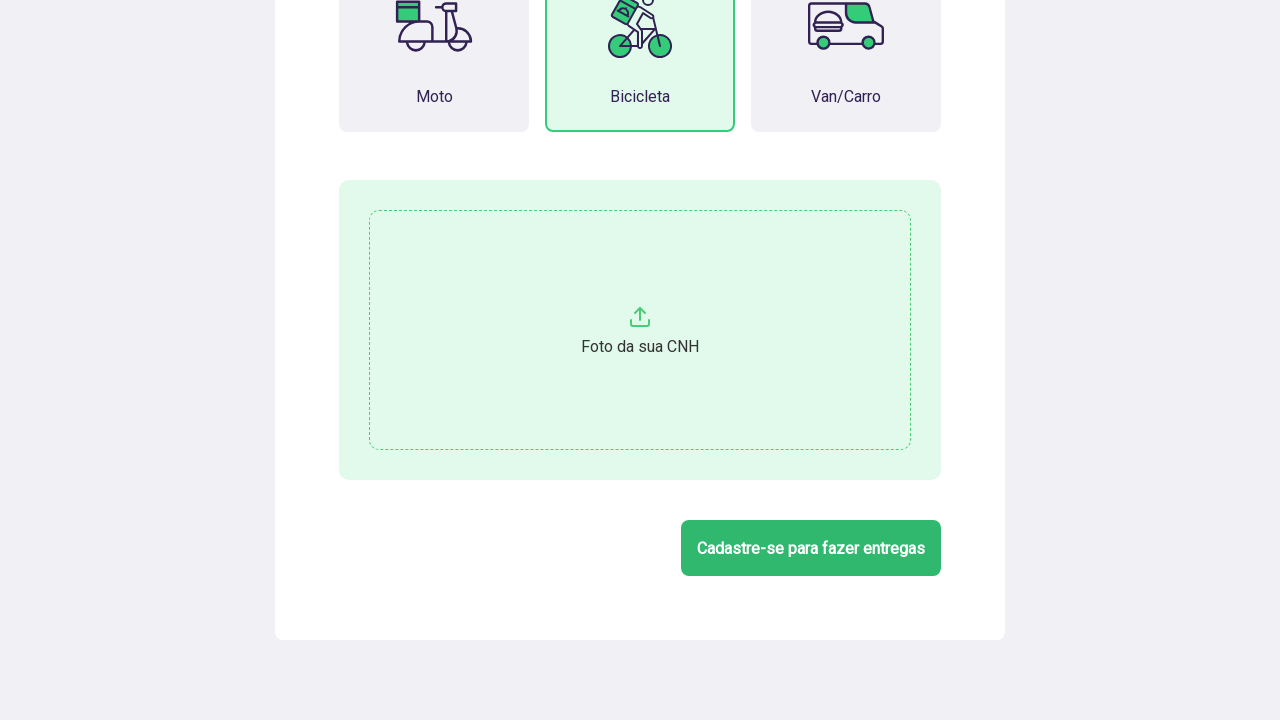

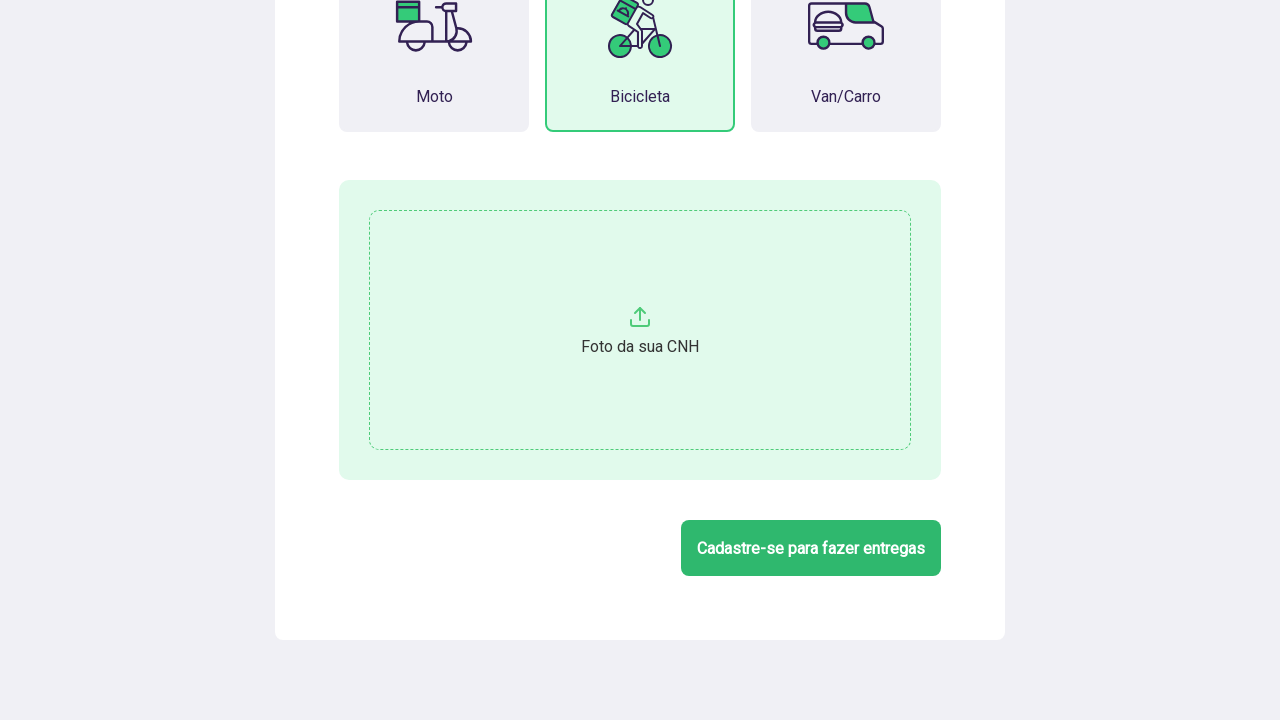